Tests a signup/contact form by filling in first name, last name, and email fields, then submitting the form.

Starting URL: http://secure-retreat-92358.herokuapp.com/

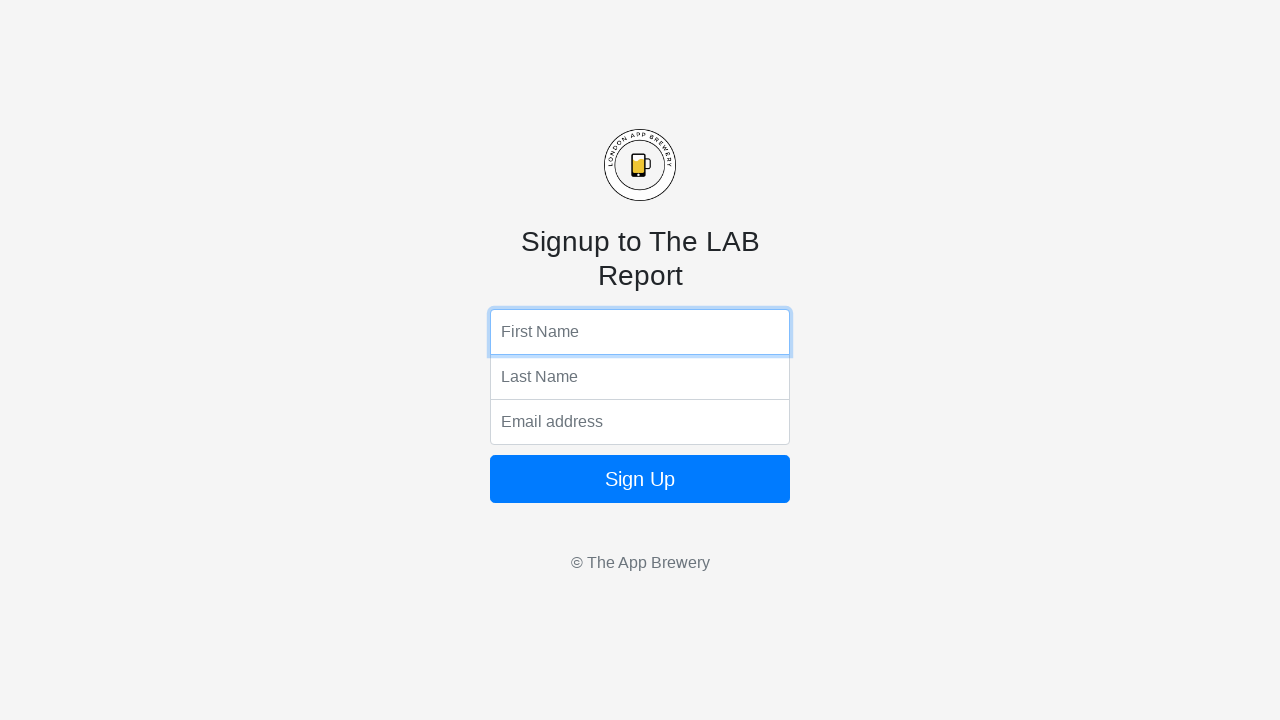

Filled first name field with 'worldcole' on input[name='fName']
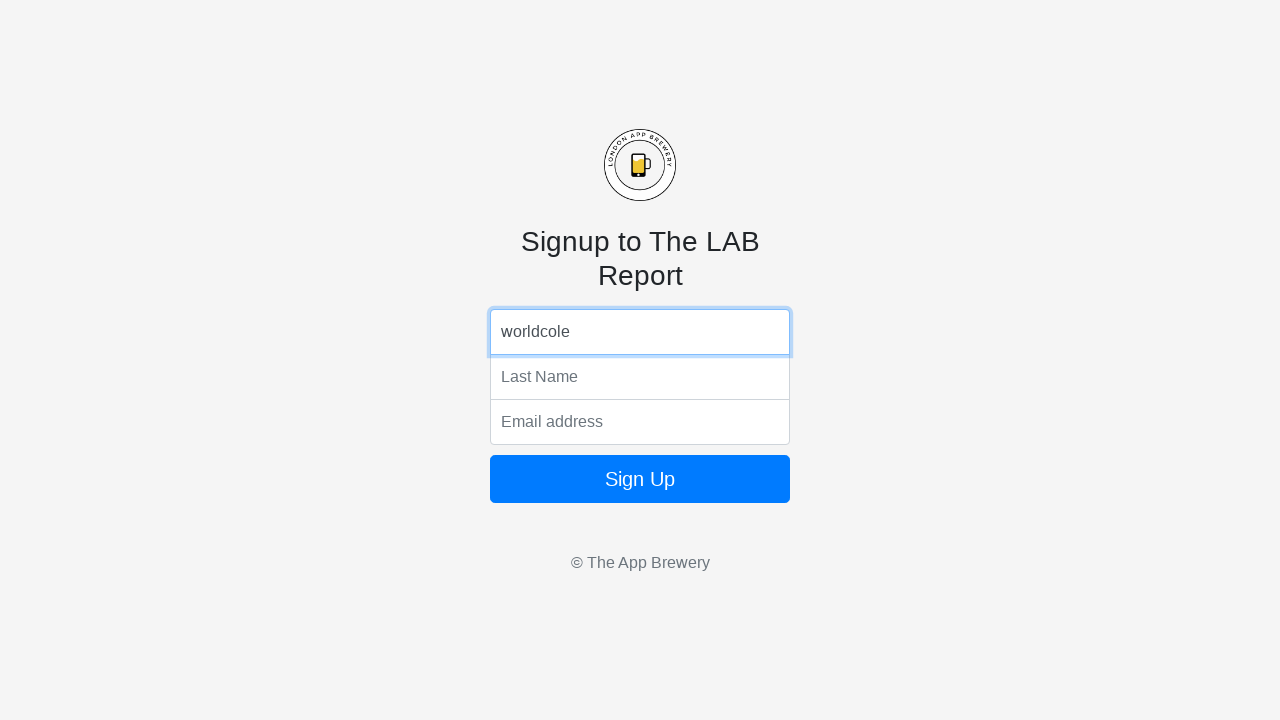

Filled last name field with 'worldcole' on input[name='lName']
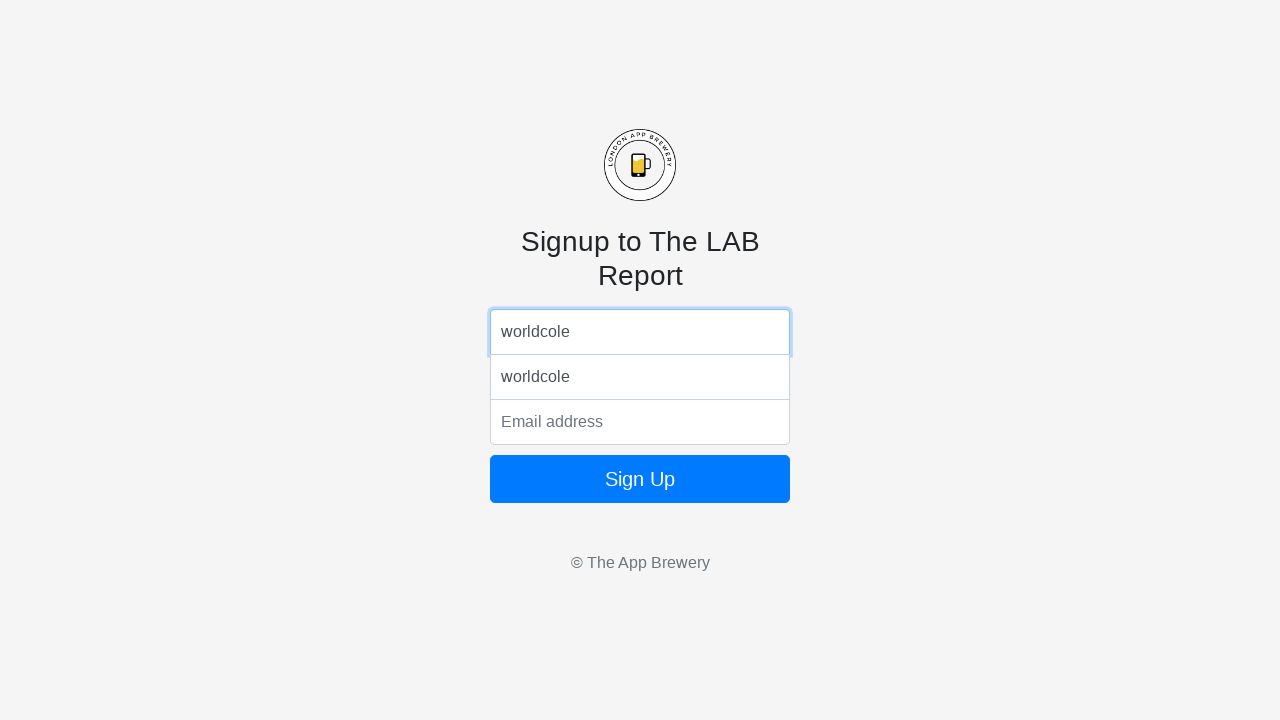

Filled email field with 'pythonsmtp404@gmail.com' on input[name='email']
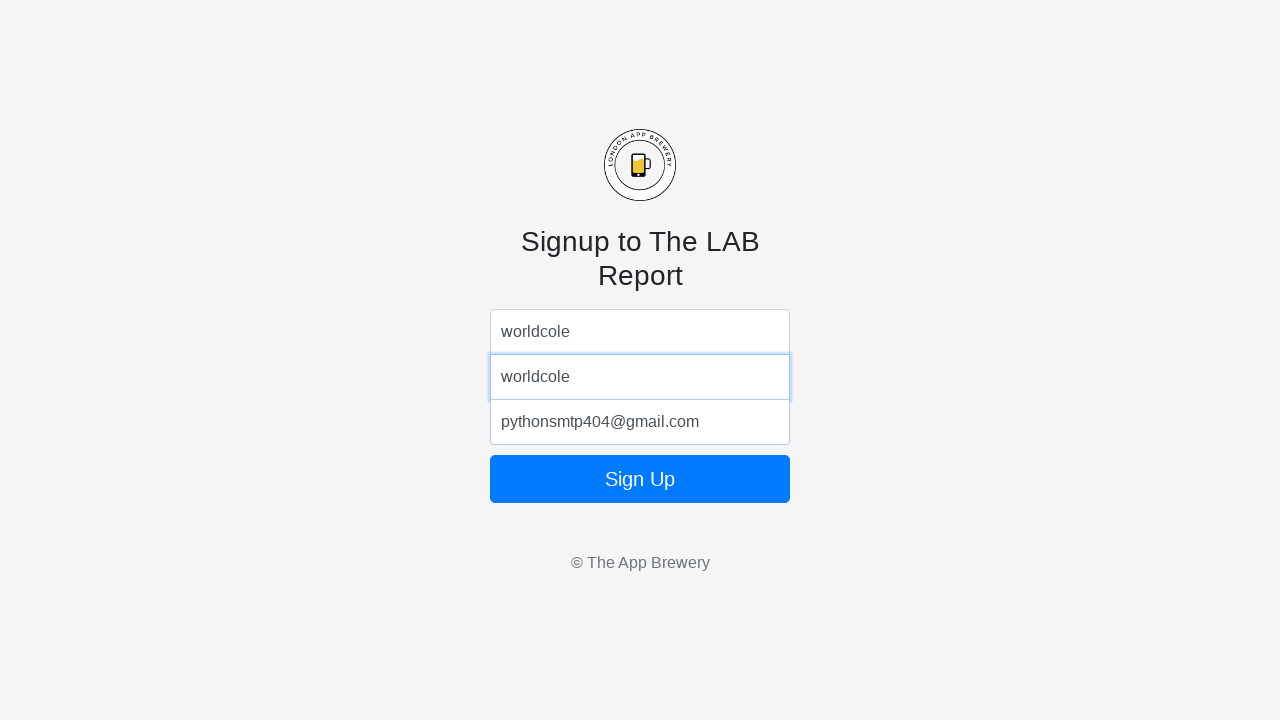

Clicked submit button to submit the signup form at (640, 479) on button
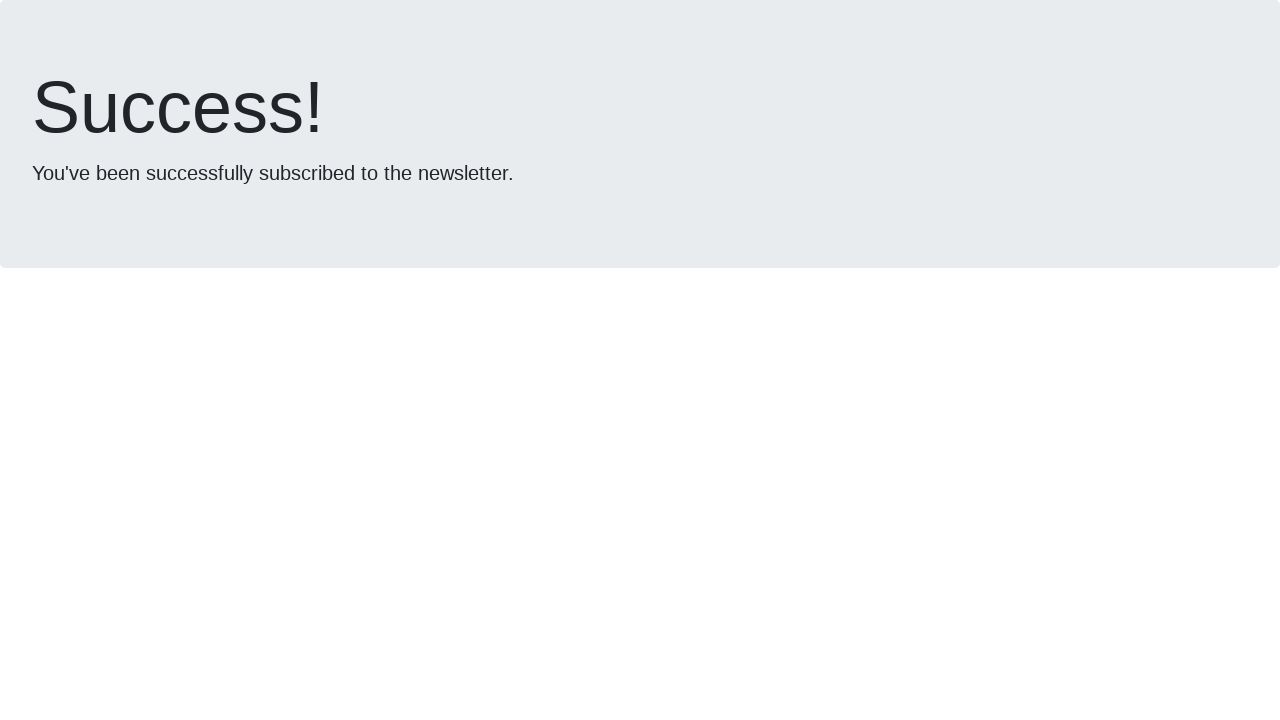

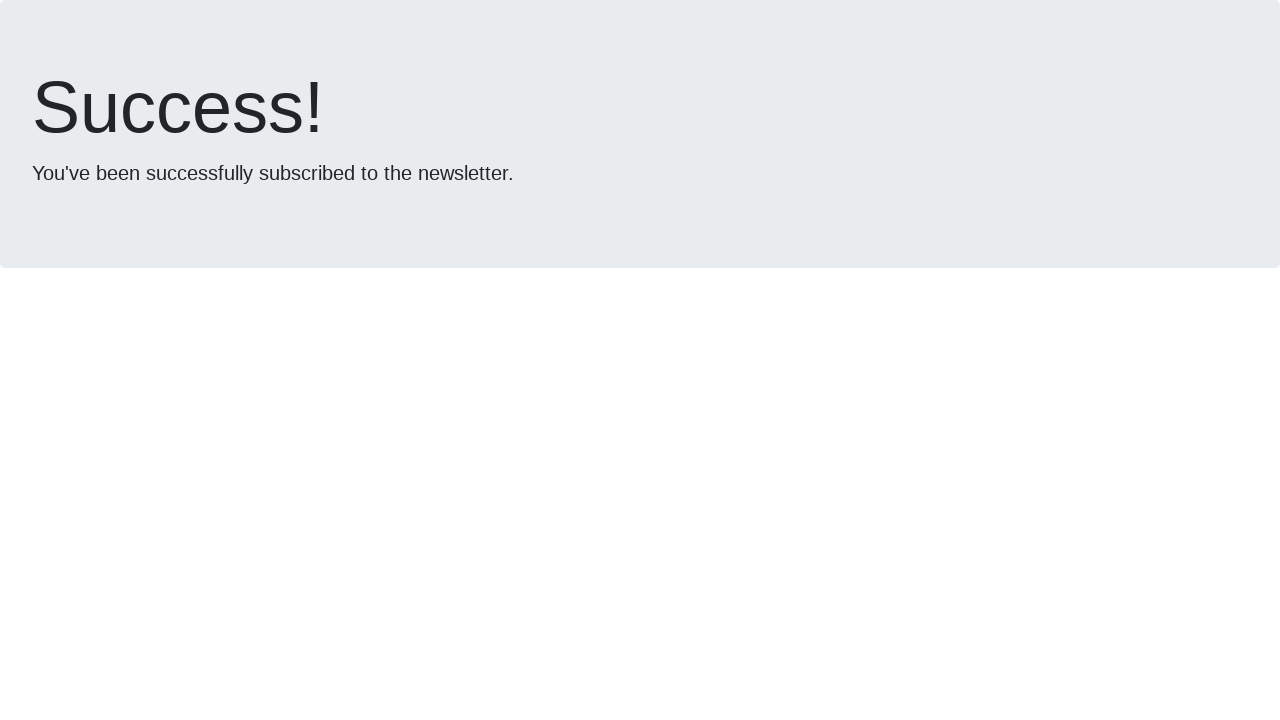